Tests browser zoom functionality by zooming out to 40% and then resetting to 100% on the OpenWeatherMap website

Starting URL: https://openweathermap.org/

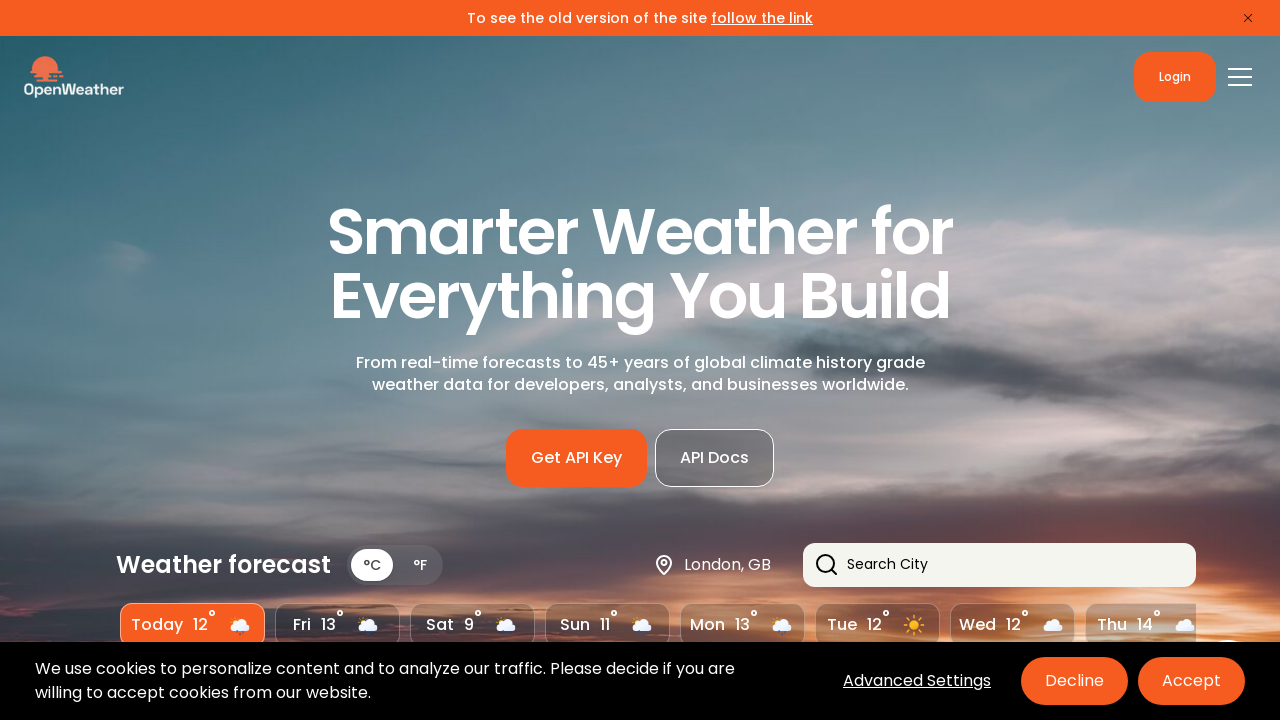

Zoomed out to 40% using page.evaluate()
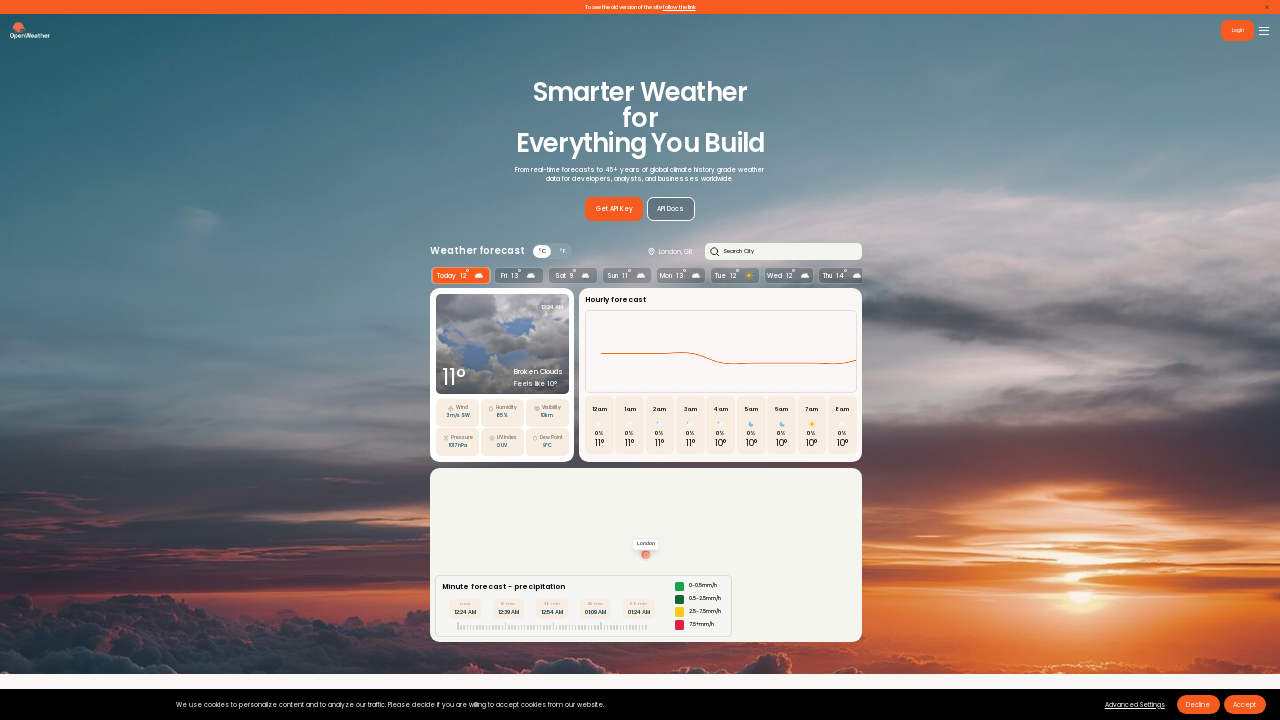

Waited 3 seconds to observe the zoom effect
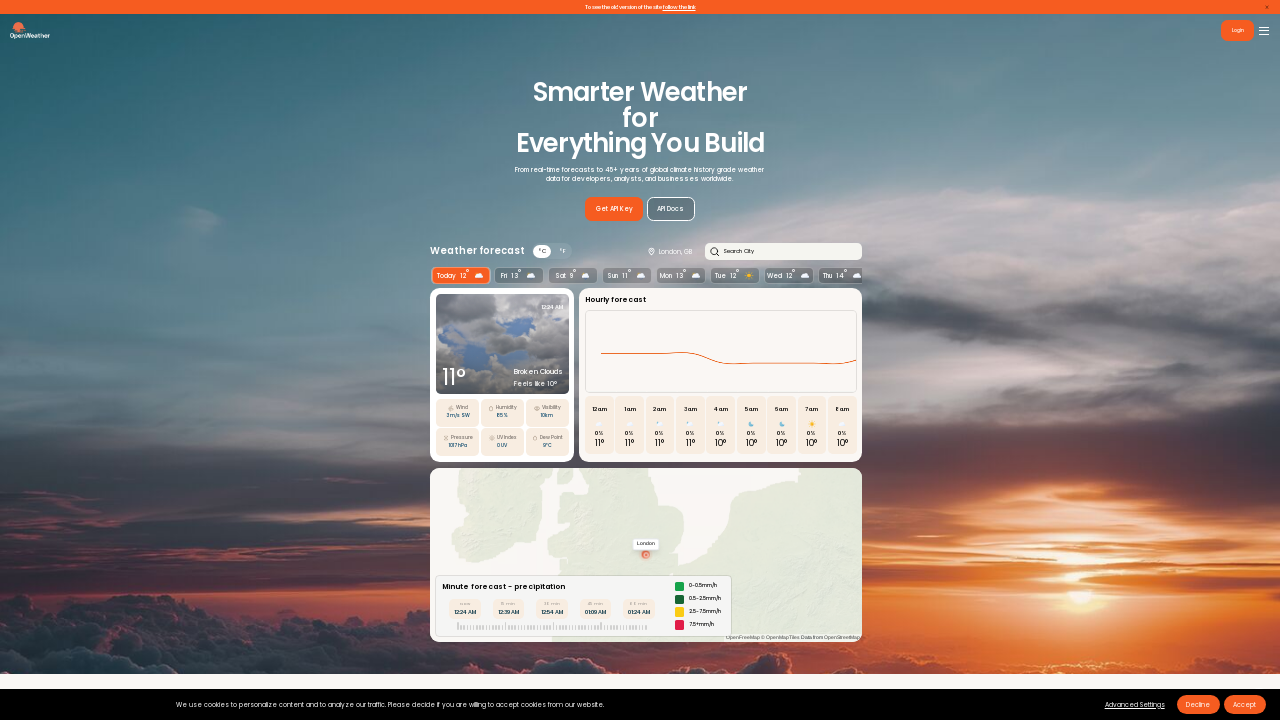

Reset zoom to 100%
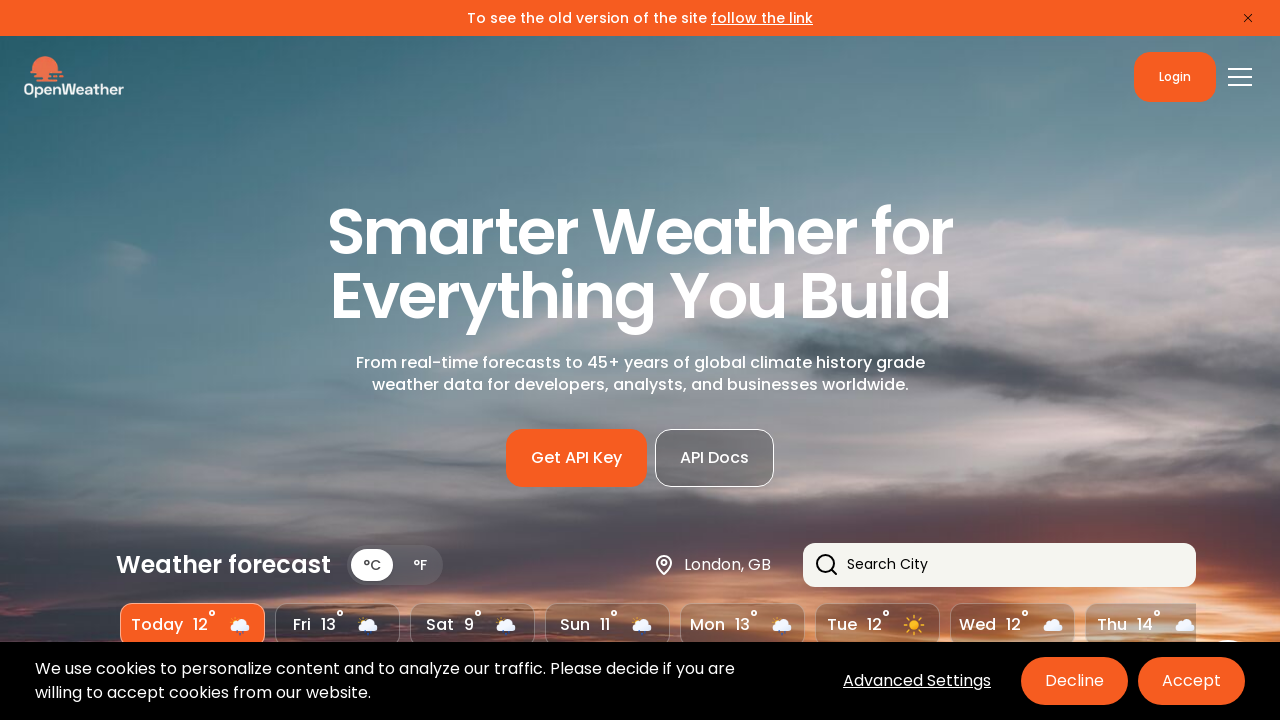

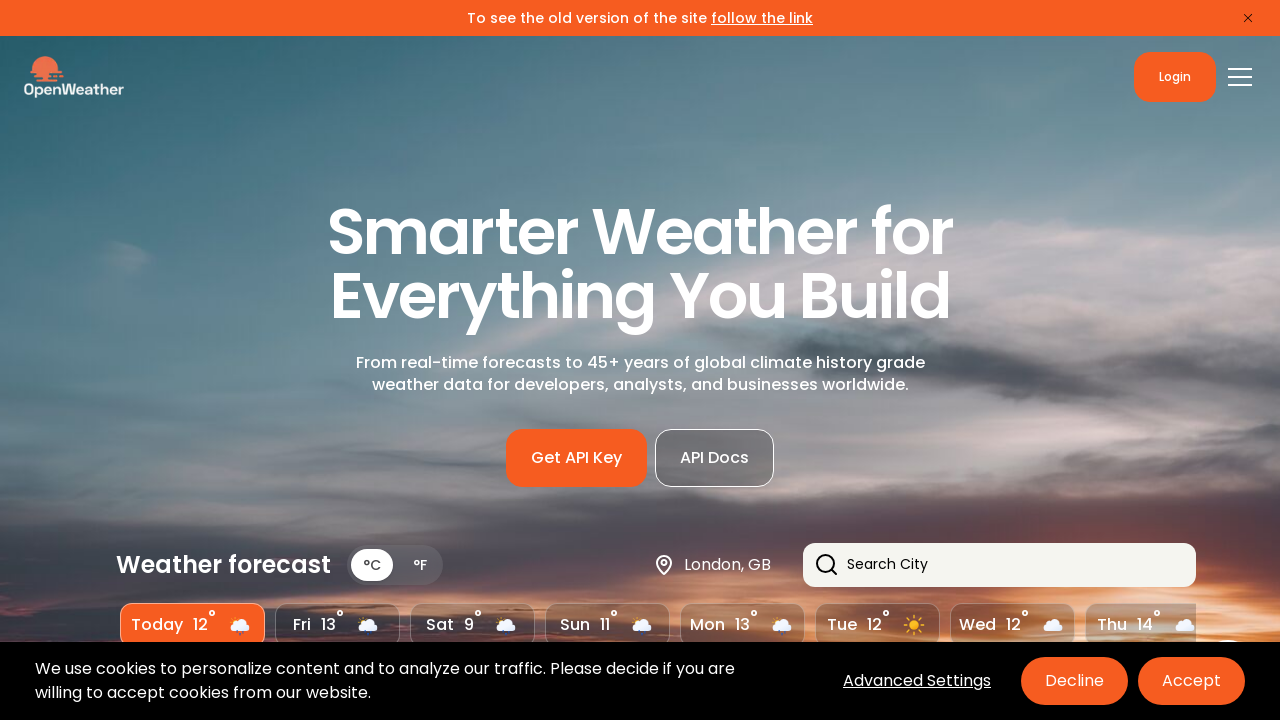